Tests HTML5 form validation messages by attempting to submit form with empty fields and verifying browser validation messages appear correctly

Starting URL: https://automationfc.github.io/html5/index.html

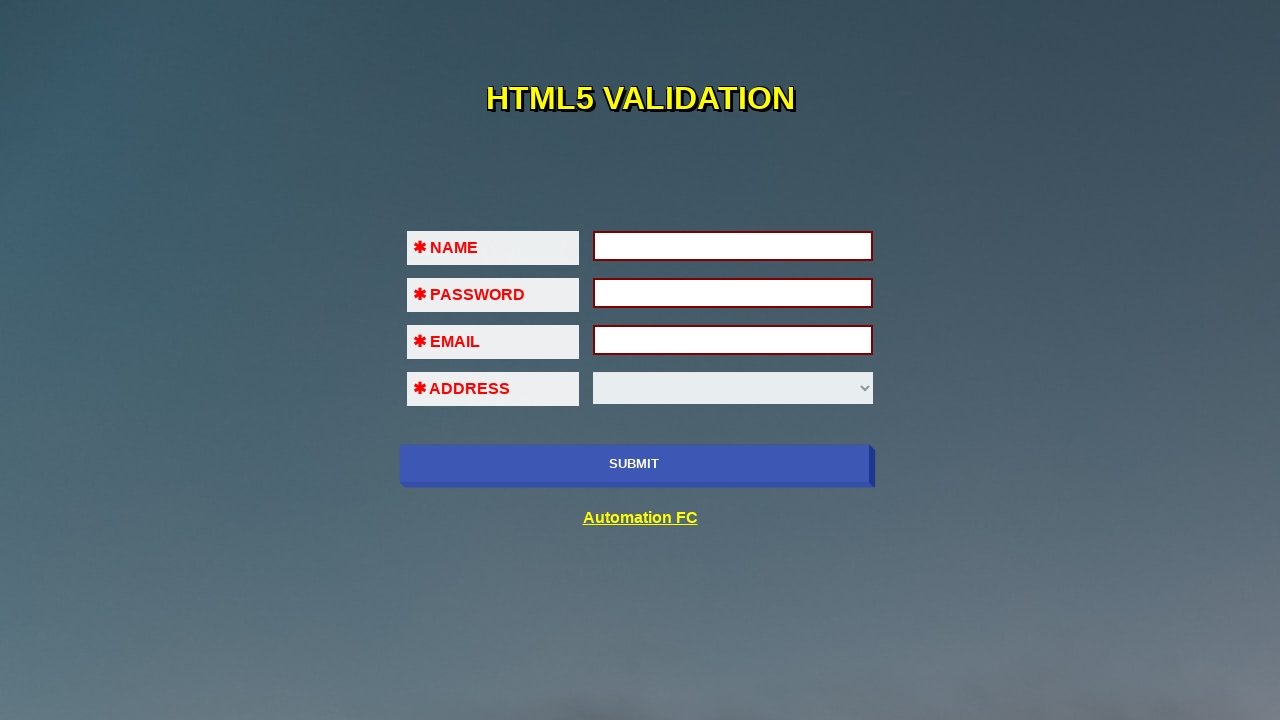

Clicked submit button with all fields empty to trigger HTML5 validation at (634, 464) on input[name='submit-btn']
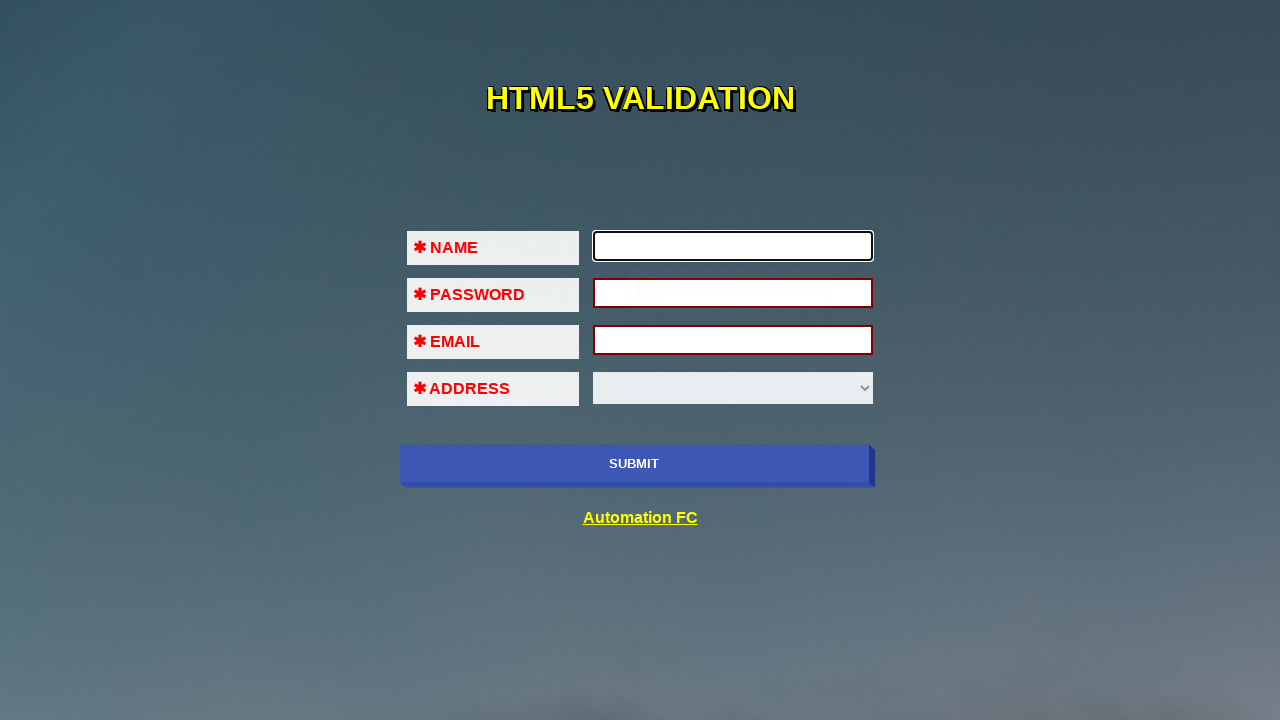

Filled first name field with 'Dam Dao' on #fname
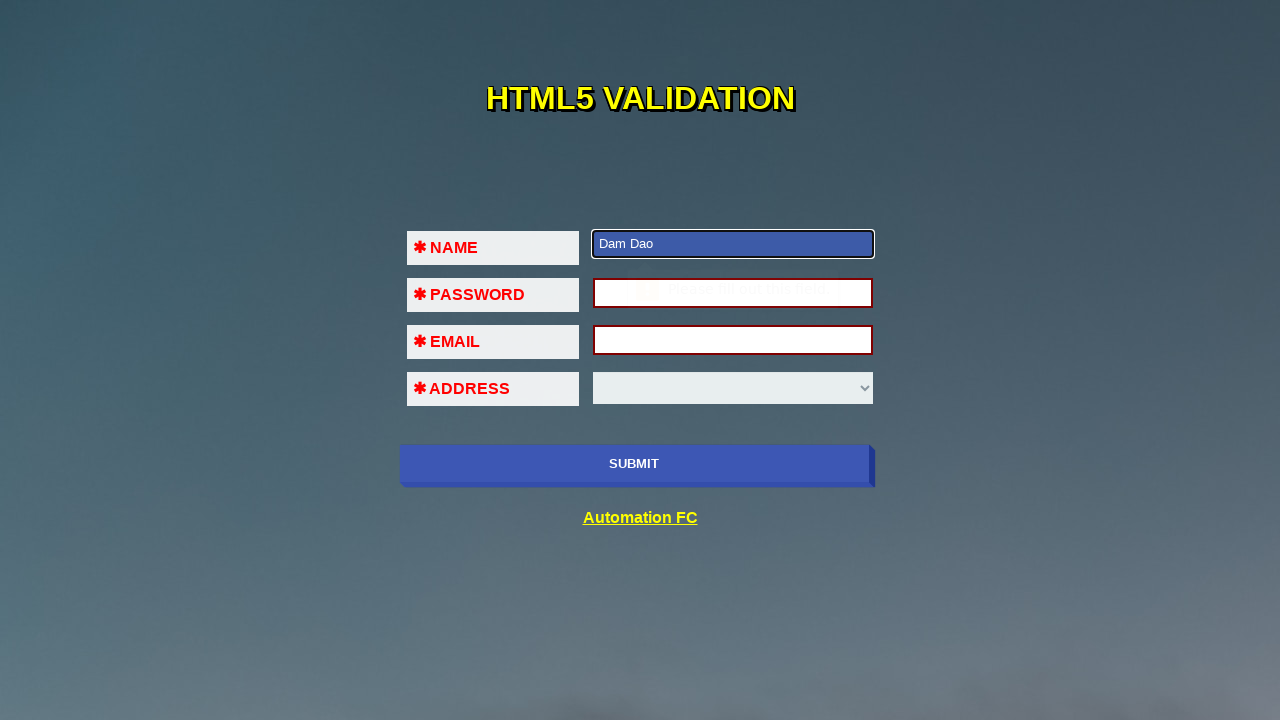

Clicked submit button after filling first name at (634, 464) on input[name='submit-btn']
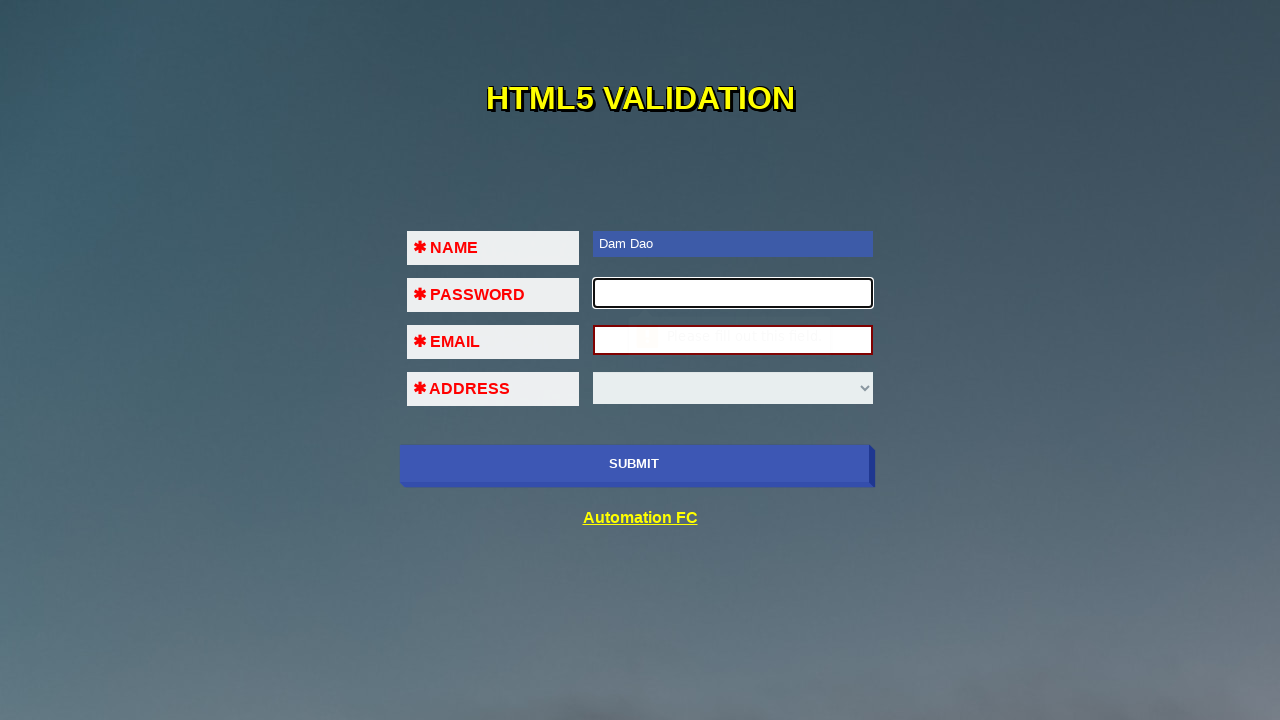

Filled password field with '12345678' on #pass
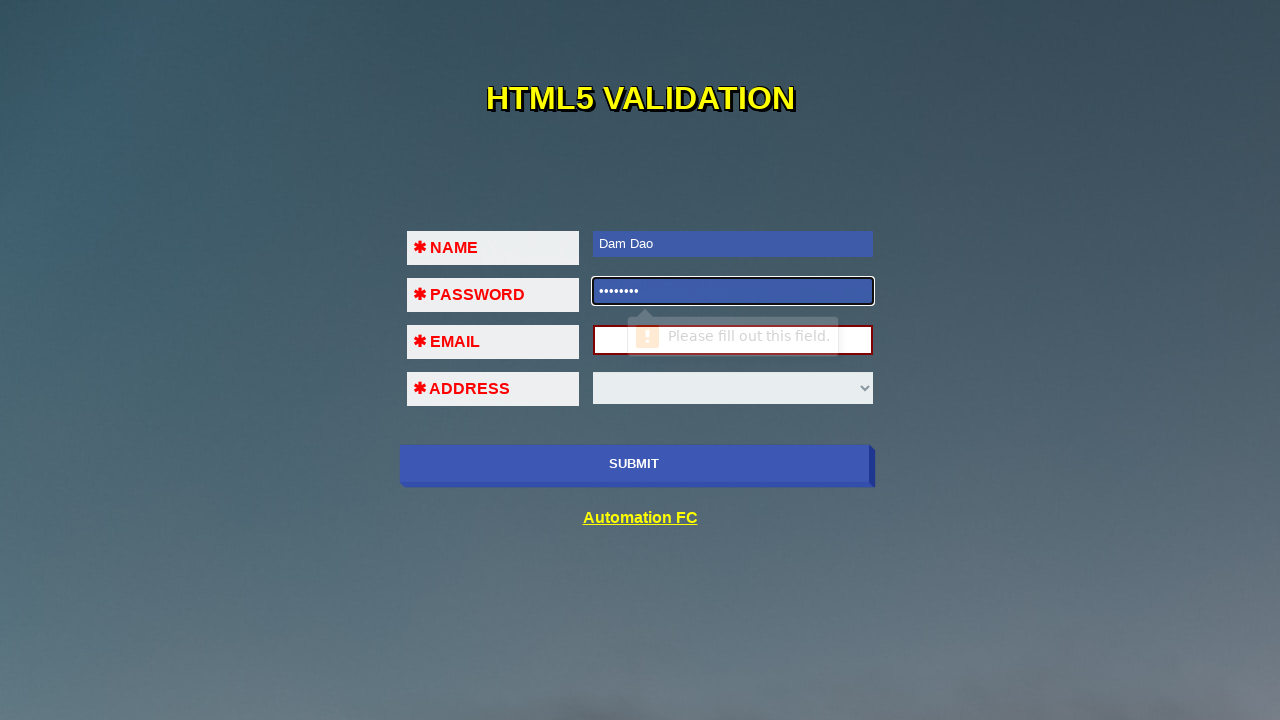

Clicked submit button after filling password at (634, 464) on input[name='submit-btn']
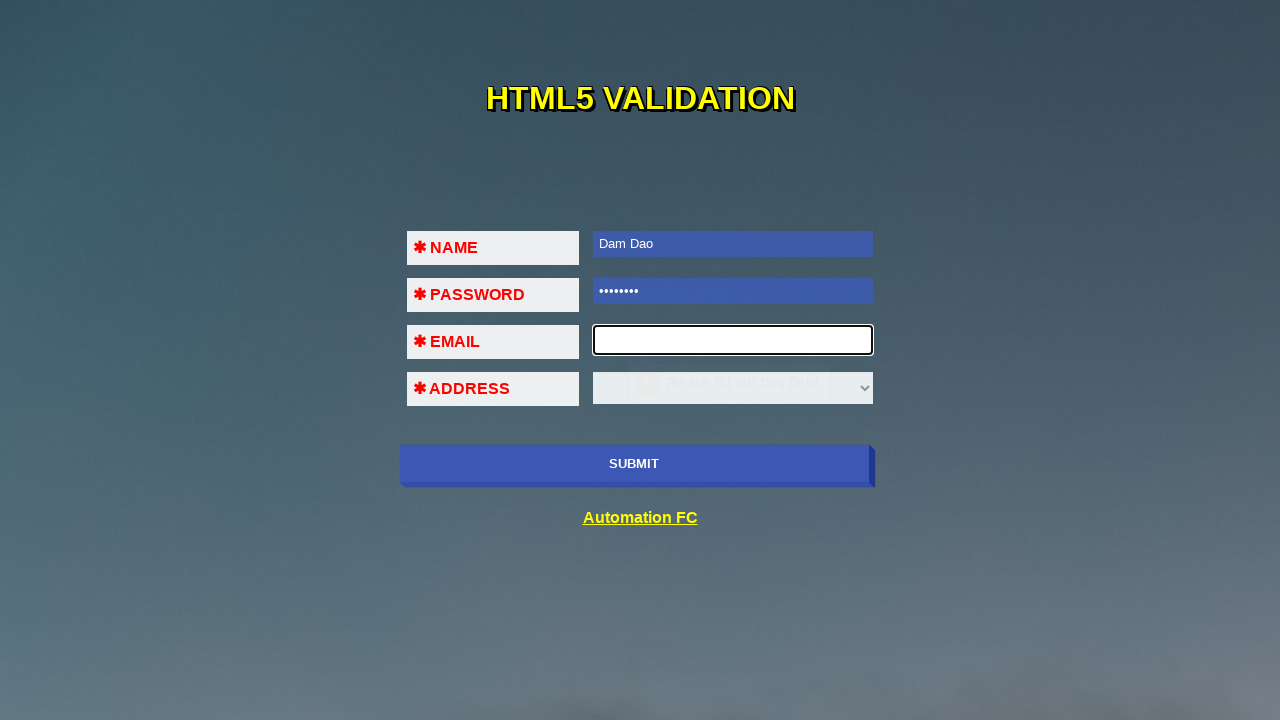

Filled email field with invalid format '!@!@567' on #em
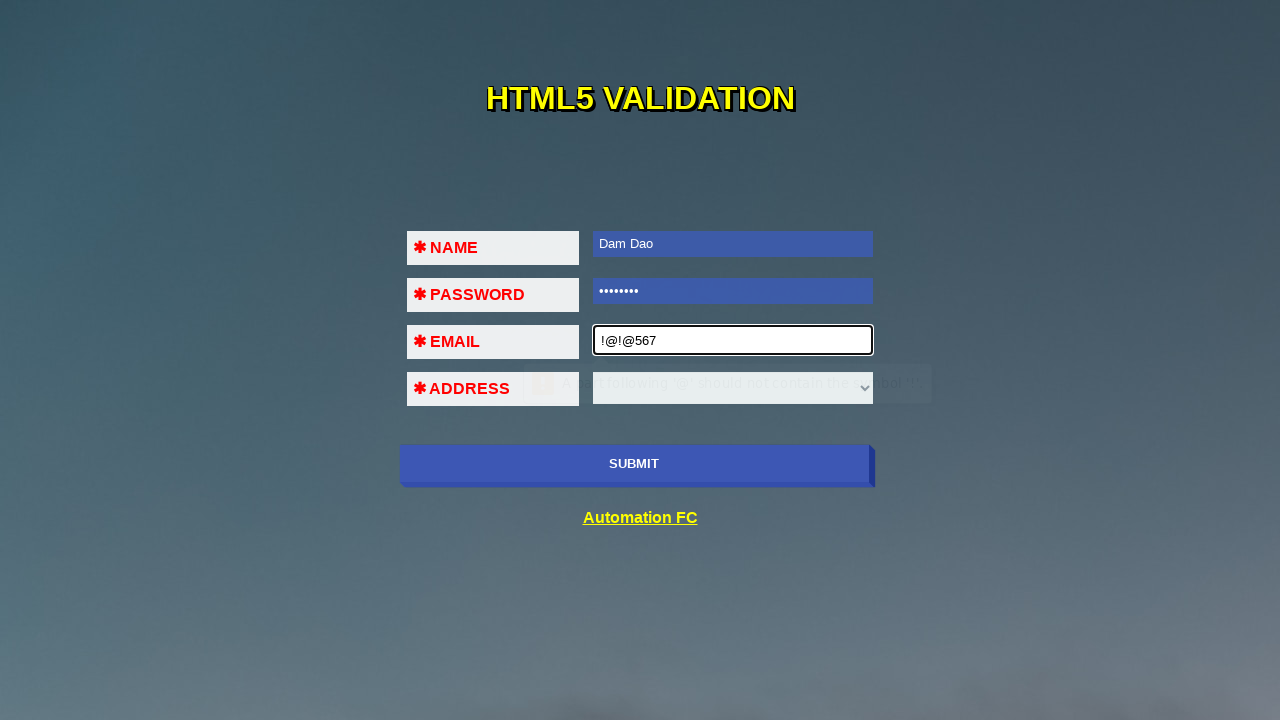

Clicked submit button with invalid email to verify HTML5 email validation message at (634, 464) on input[name='submit-btn']
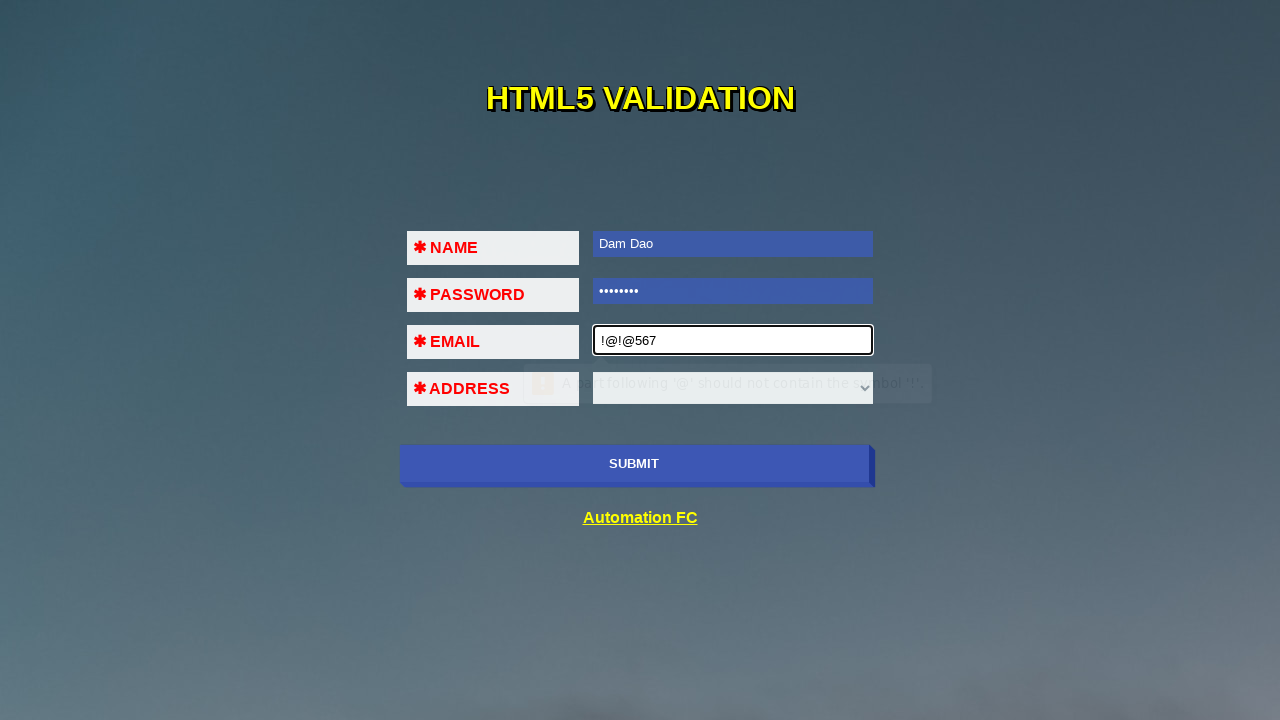

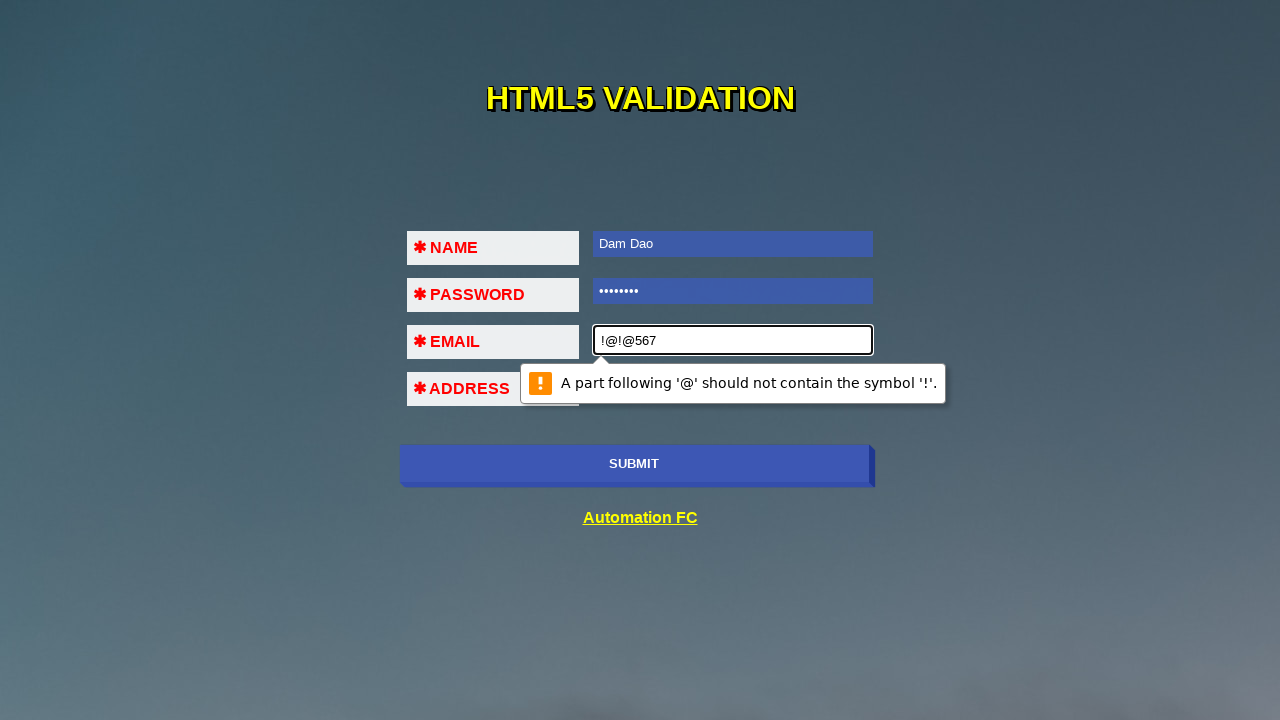